Tests browser alert handling by clicking an alert button, retrieving the alert text, and accepting the alert dialog

Starting URL: https://demoqa.com/alerts

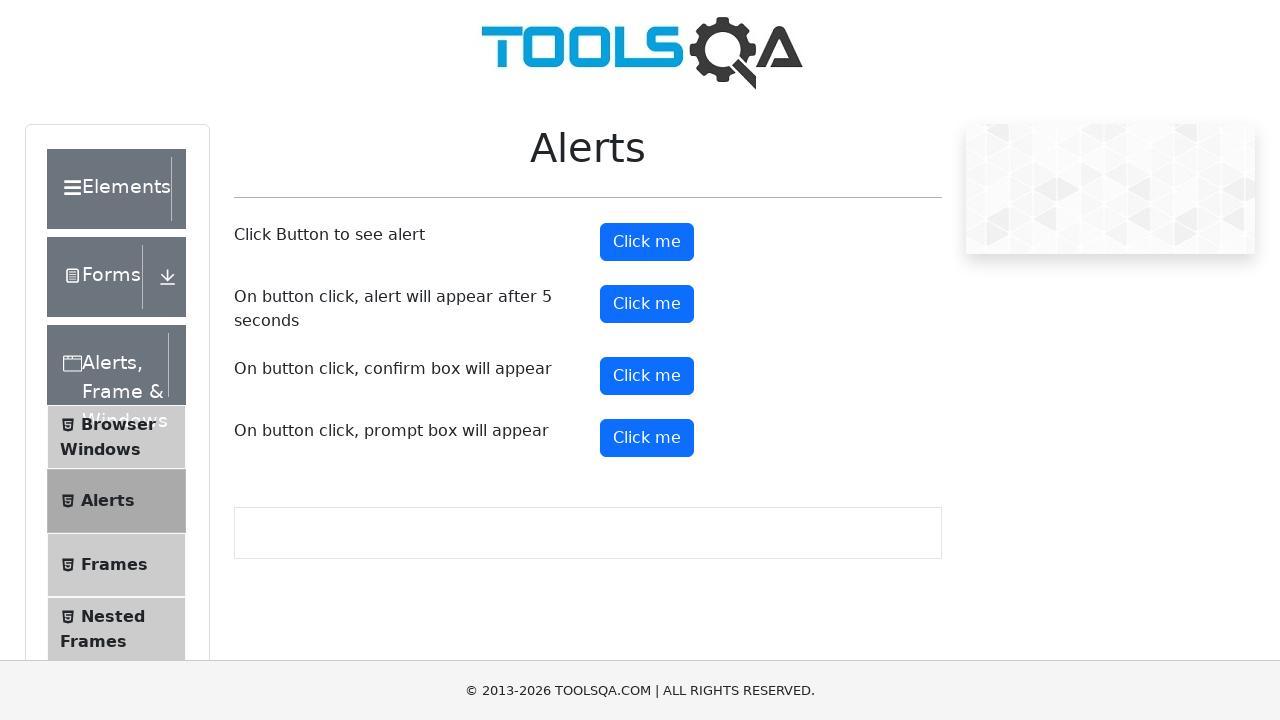

Set up dialog handler to accept alerts
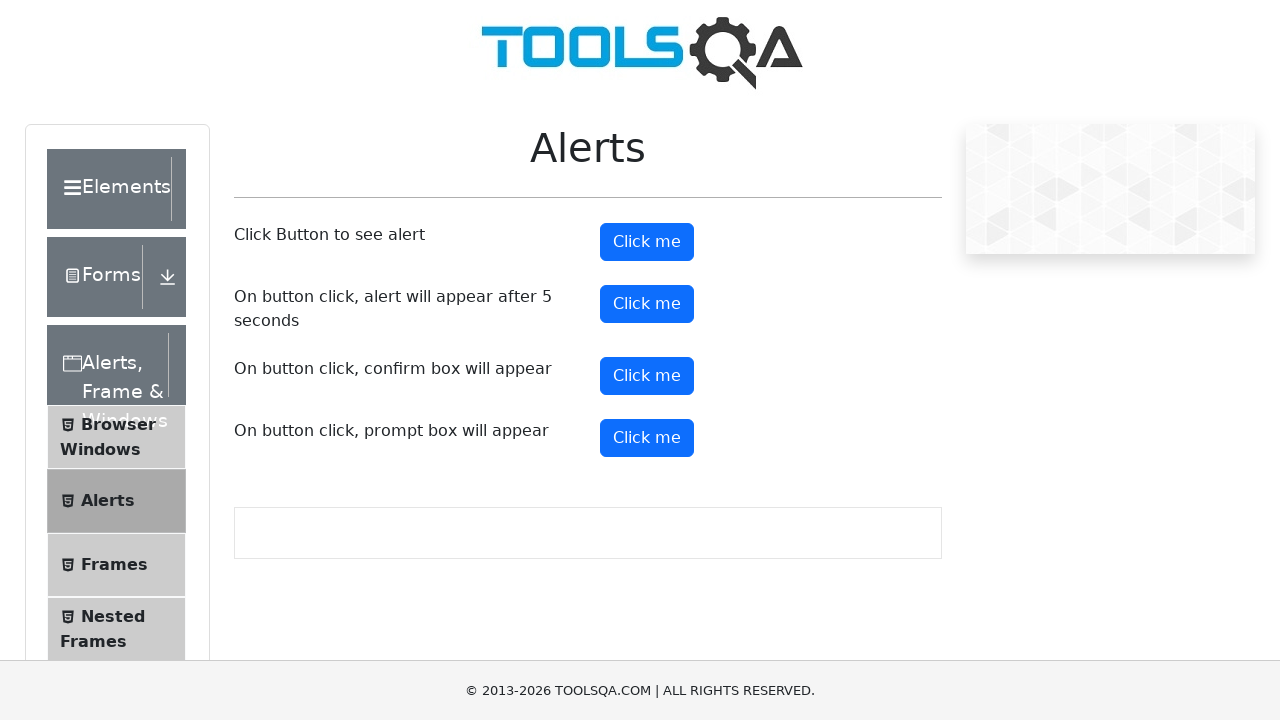

Clicked alert button to trigger browser alert at (647, 242) on #alertButton
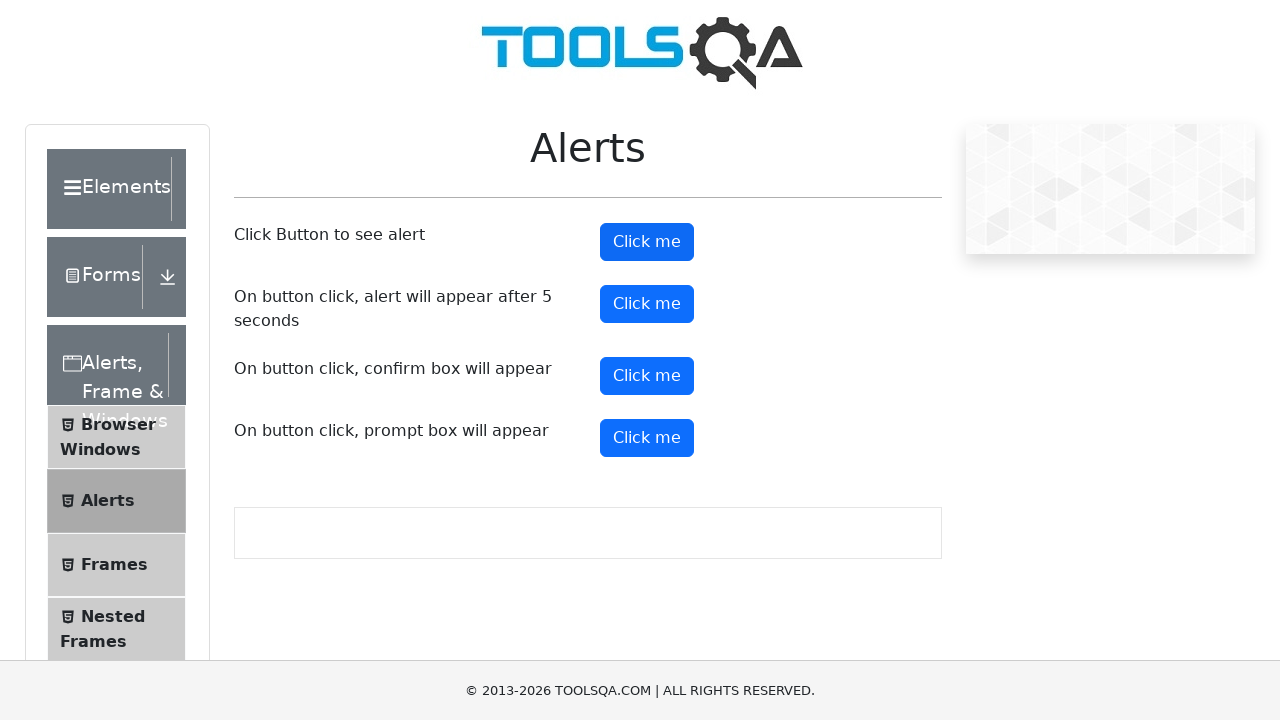

Waited for alert dialog to be handled and dismissed
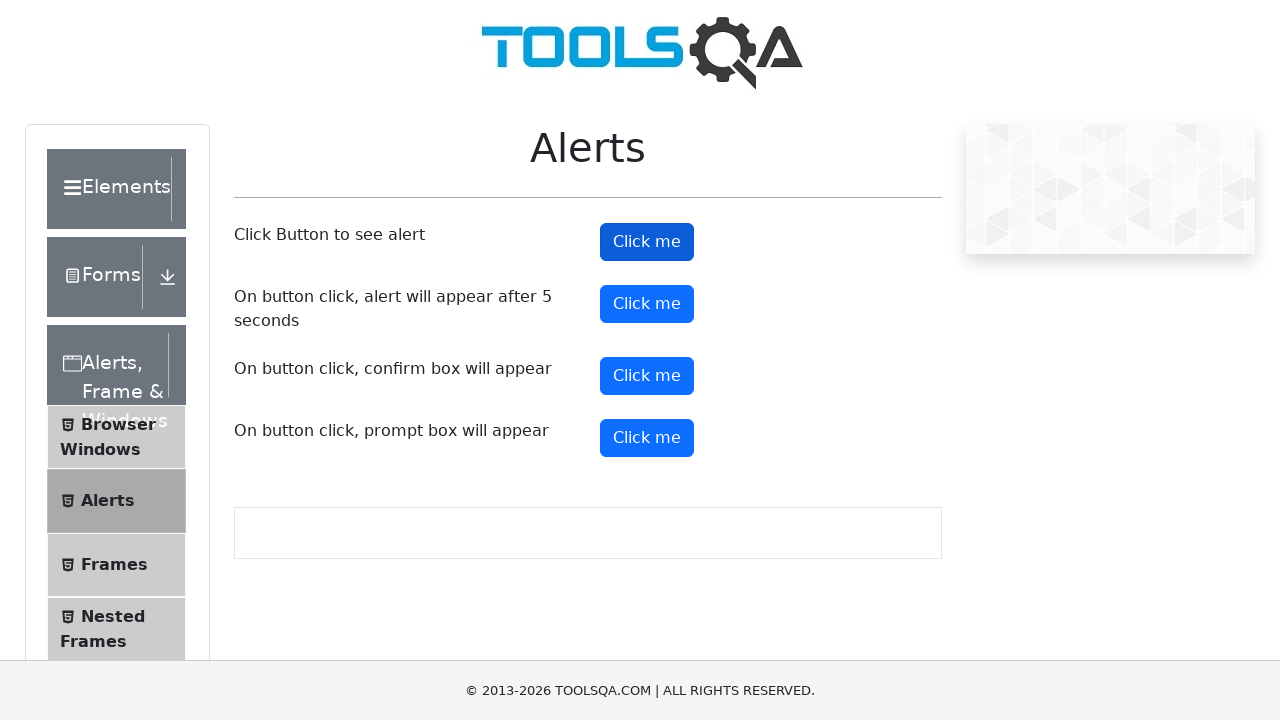

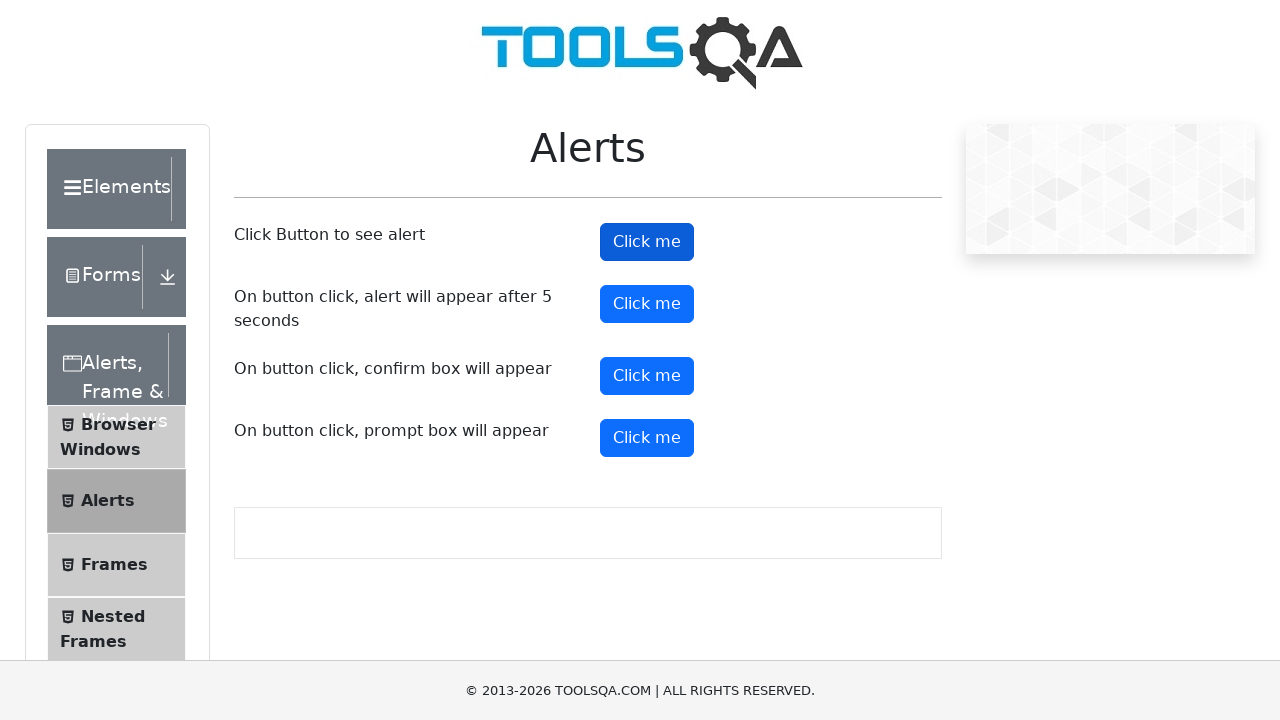